Navigates to the world clock page on timeanddate.com and verifies that the "Accra" city link is present and accessible.

Starting URL: https://www.timeanddate.com/worldclock/

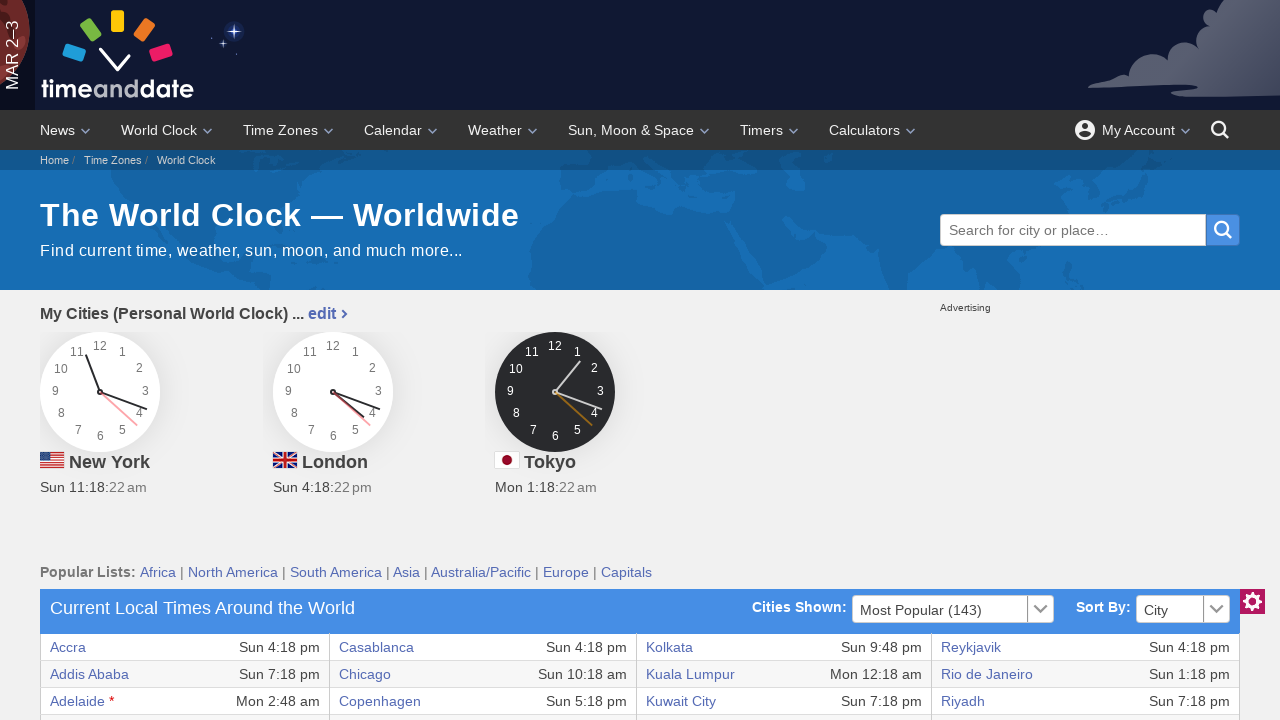

Located and waited for Accra city link to become visible
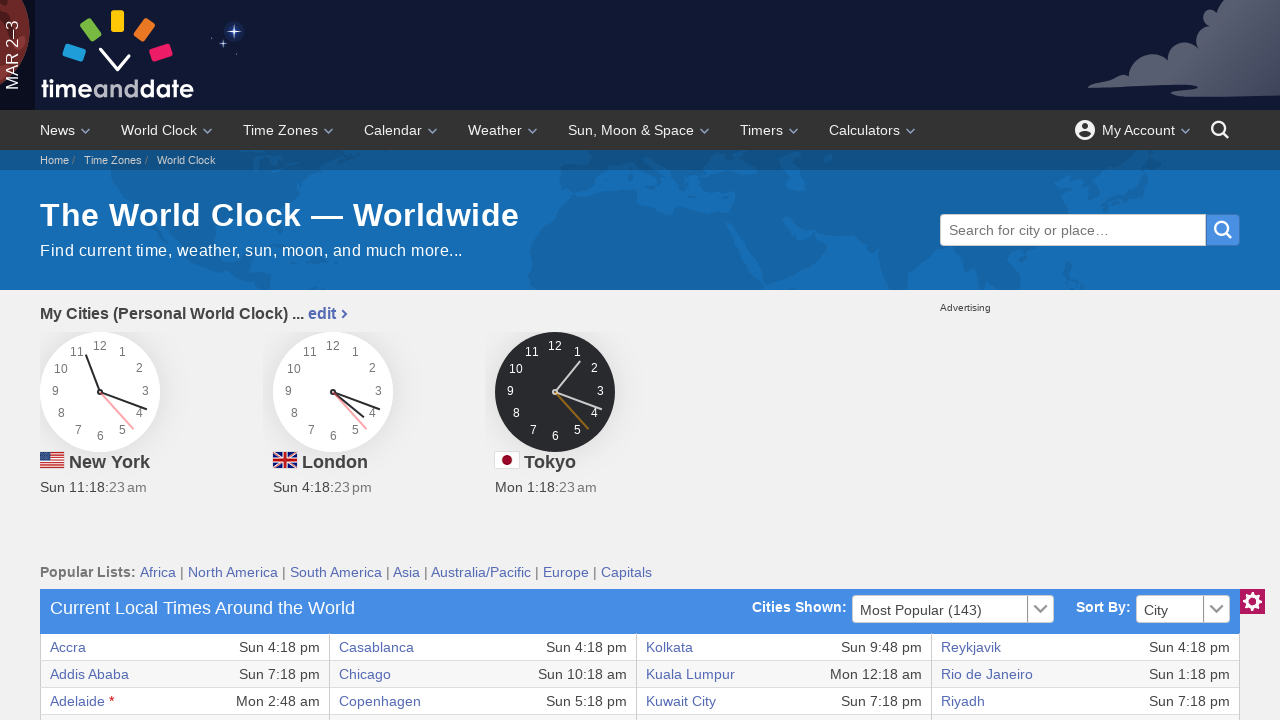

Retrieved text content from Accra city link to verify accessibility
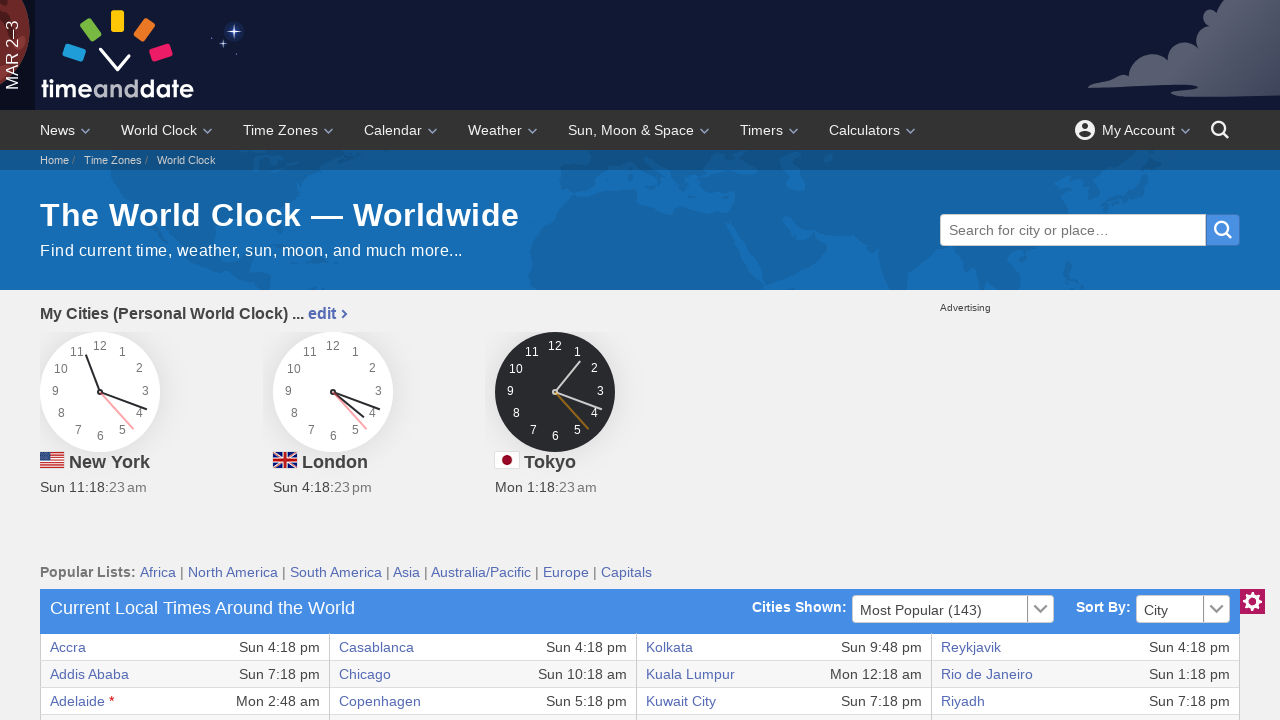

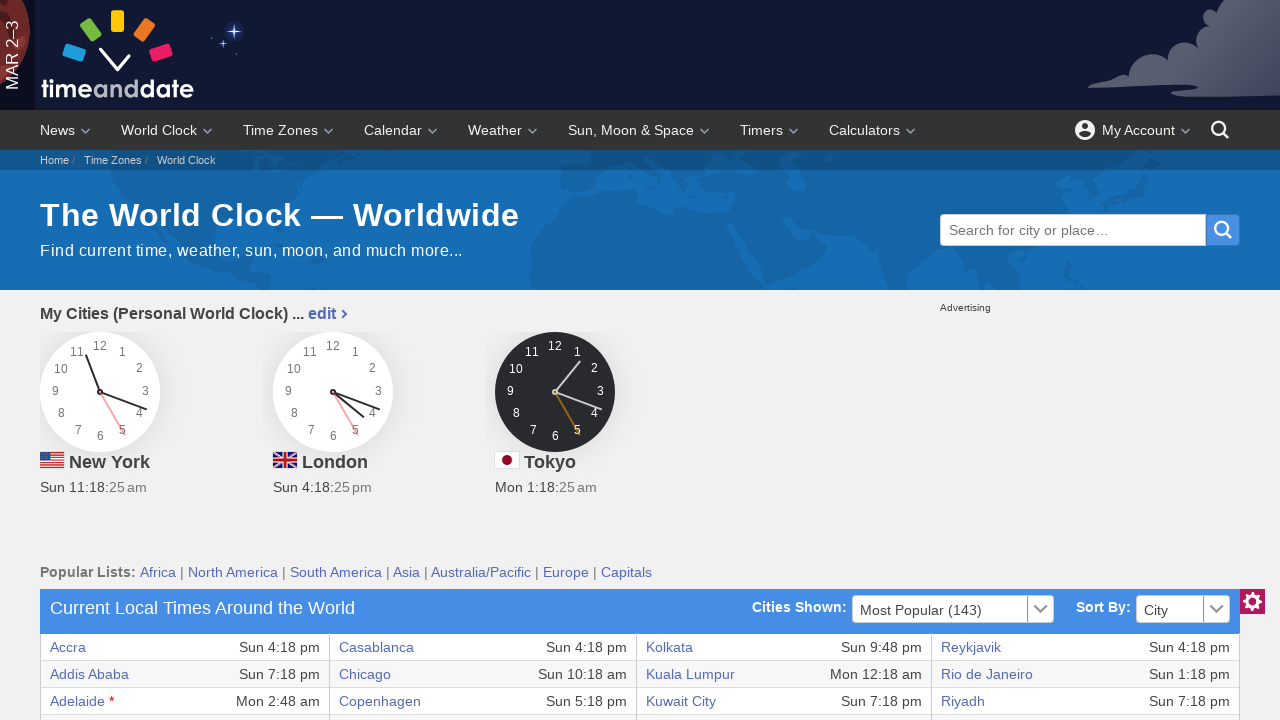